Tests Lorem Ipsum generator with 0 input and verifies the site result shows default value

Starting URL: https://lipsum.com/

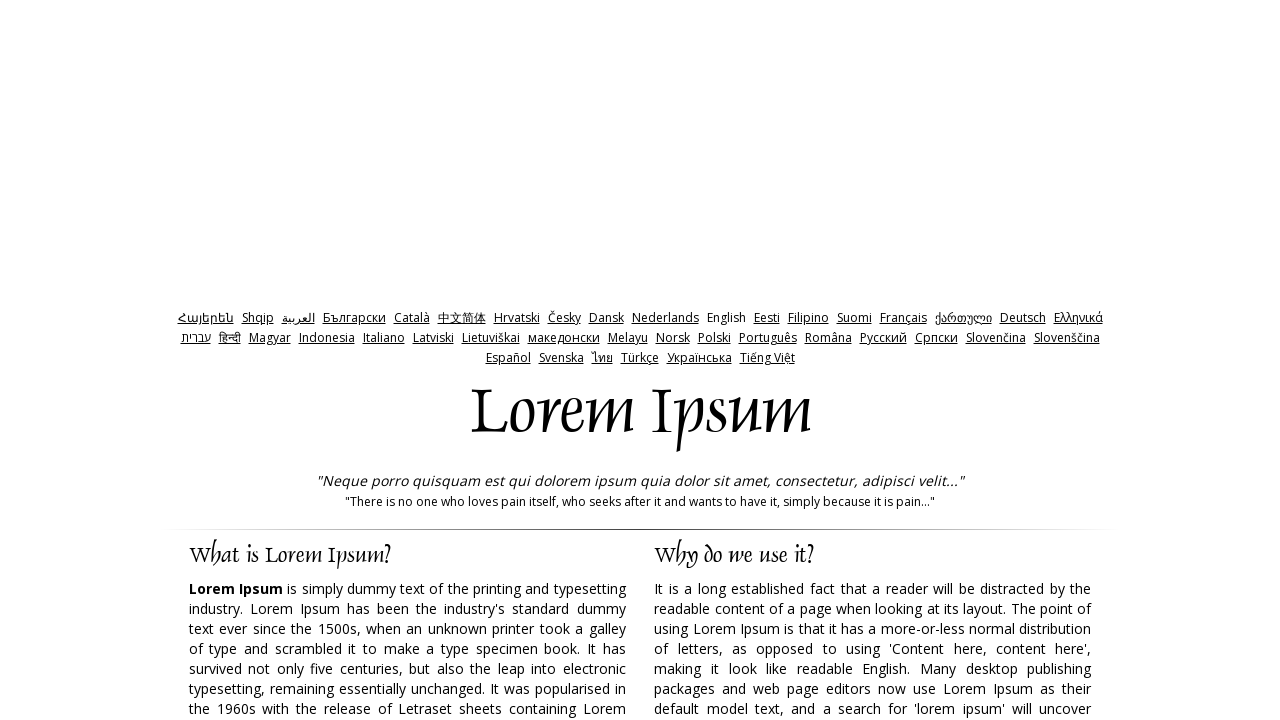

Cleared the amount input field on input[name='amount']
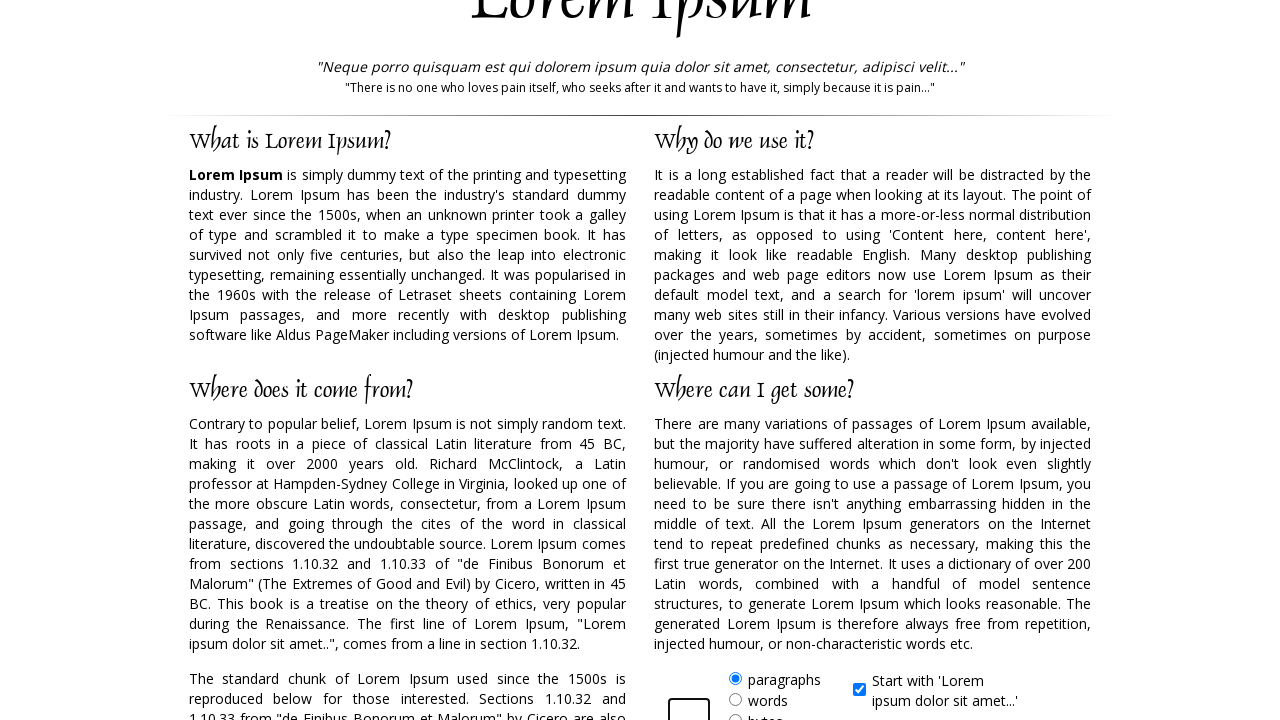

Clicked on 'words' radio button at (768, 700) on xpath=//form//label[@for='words']
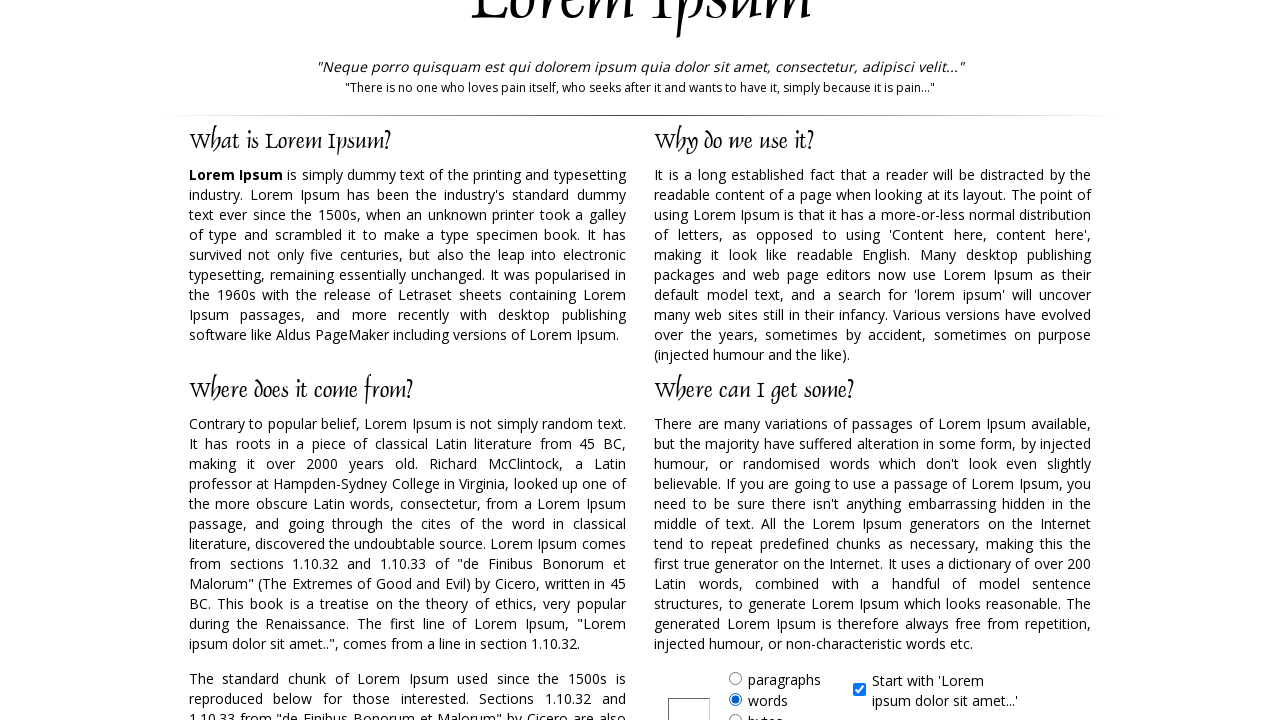

Entered 0 in the amount field on input[name='amount']
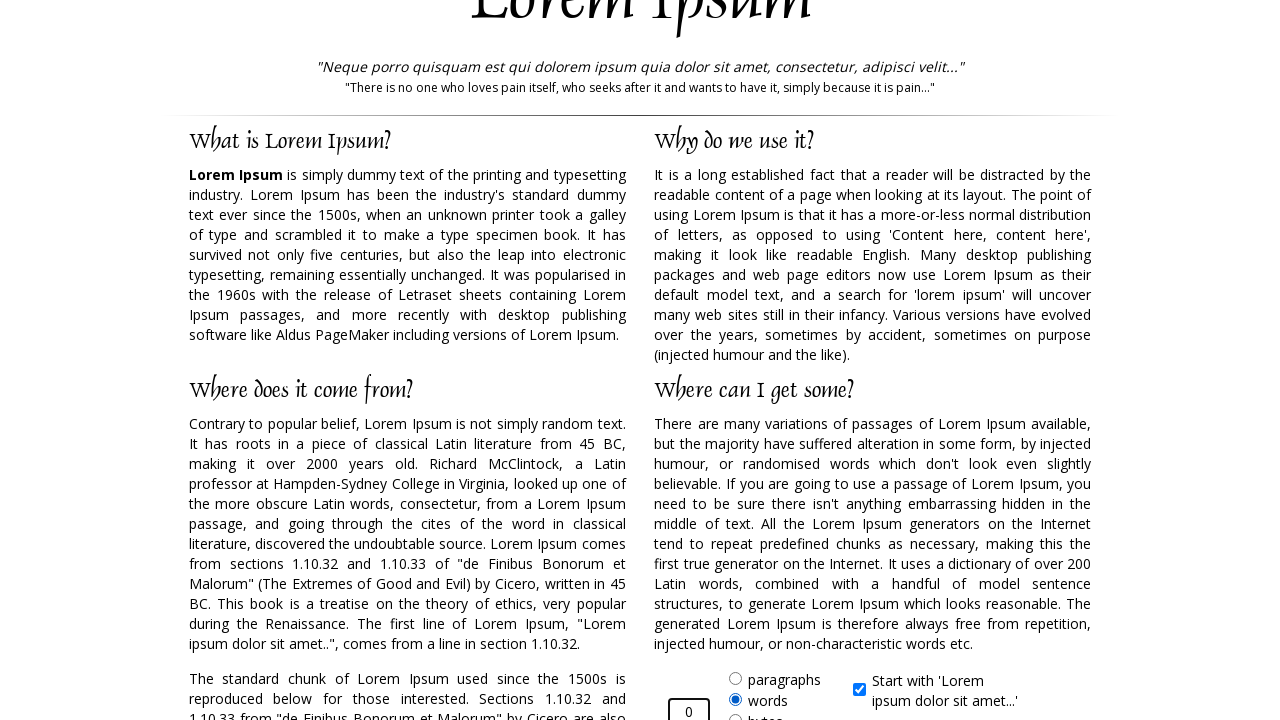

Clicked Generate Lorem Ipsum button at (958, 361) on input#generate
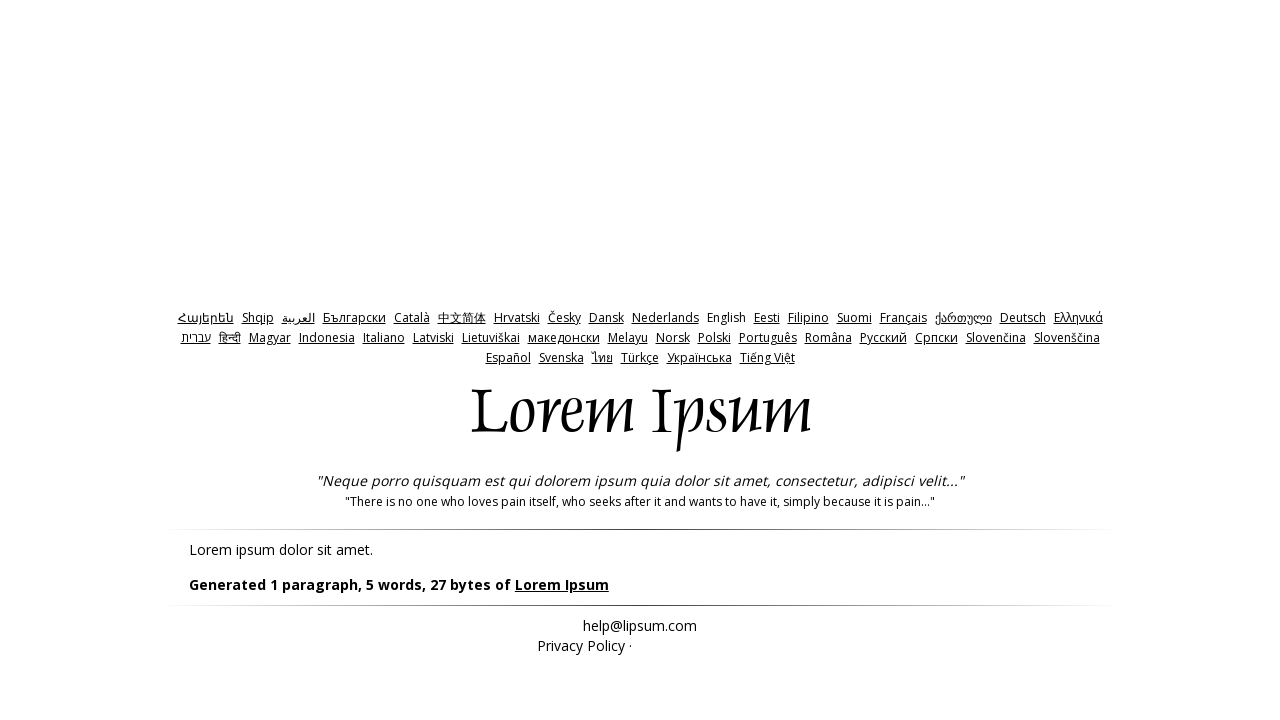

Generated result appeared - site shows default value for 0 input
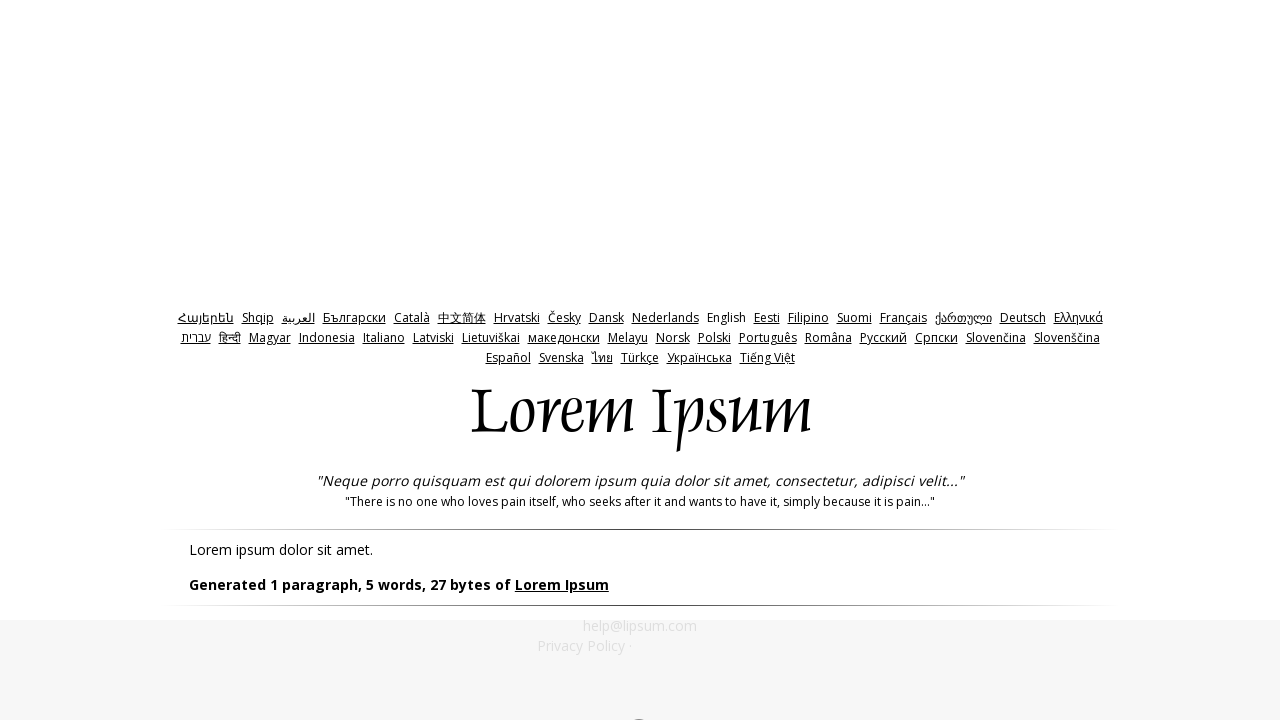

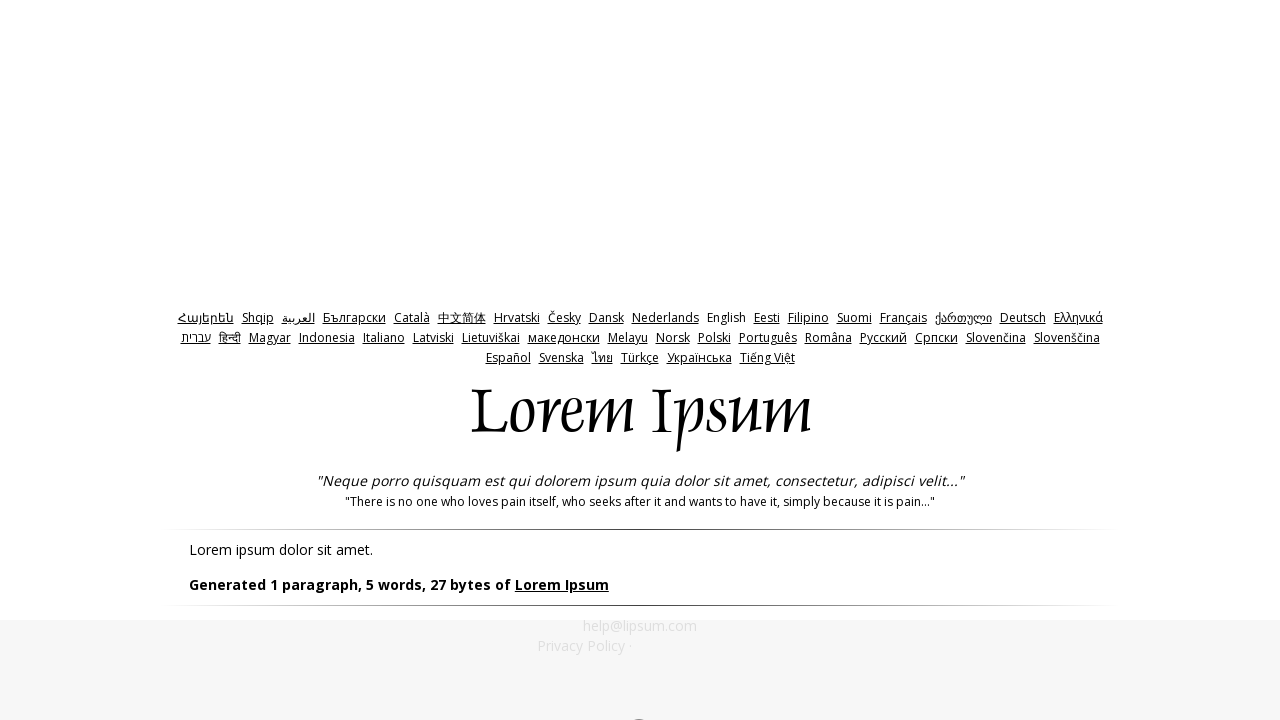